Tests the Contact Us functionality by navigating to the contact page and filling out the contact form with name, email, subject, and message fields.

Starting URL: https://www.automationexercise.com/

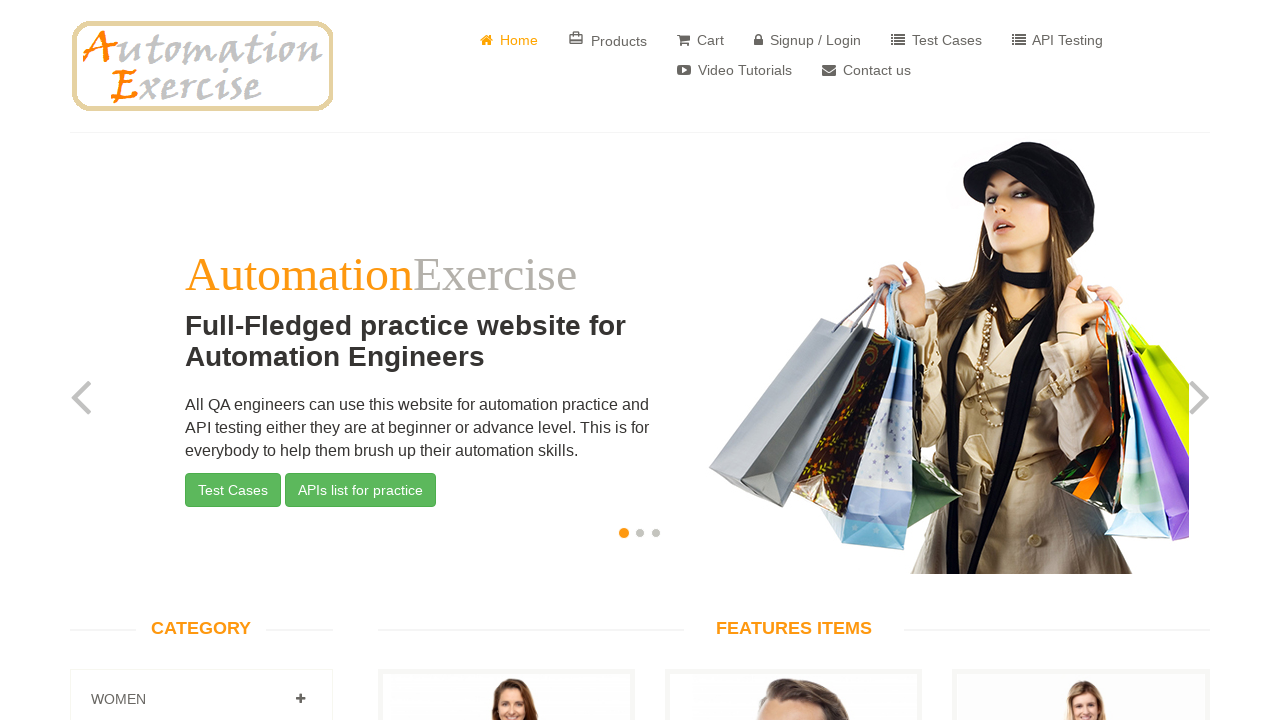

Clicked on Contact Us link in navigation at (866, 70) on a[href='/contact_us']
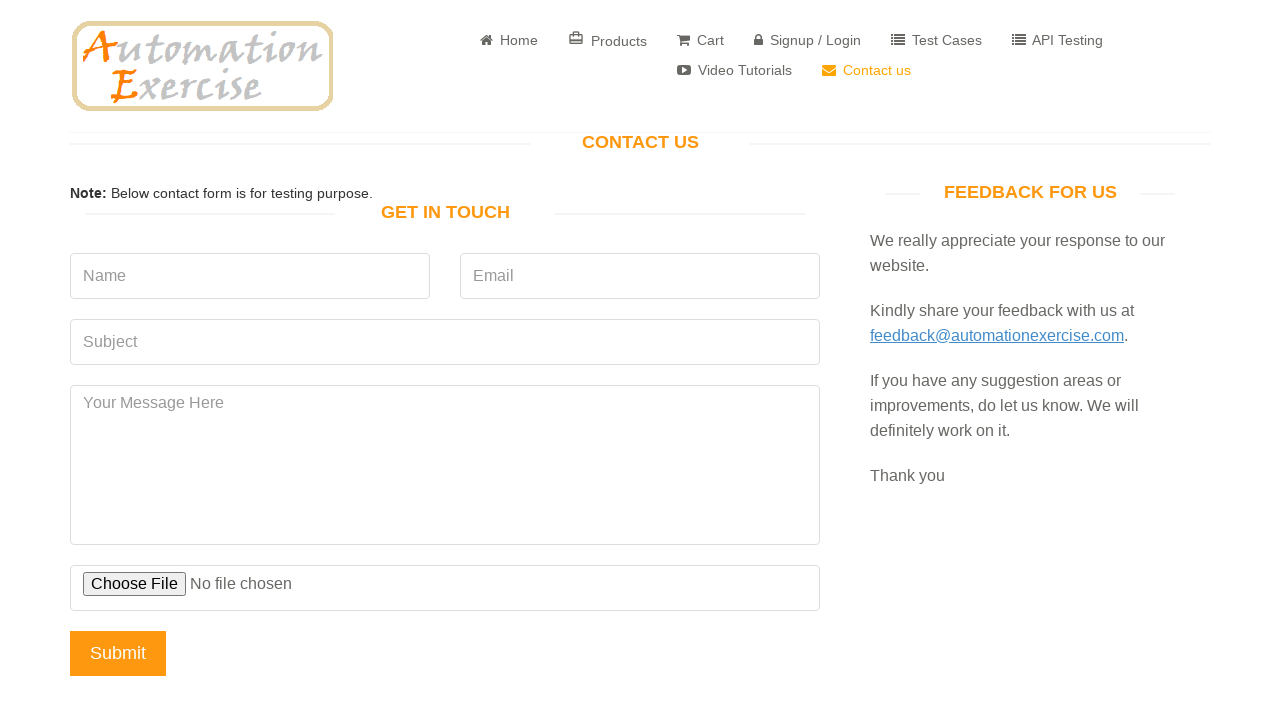

Contact form loaded and name field is visible
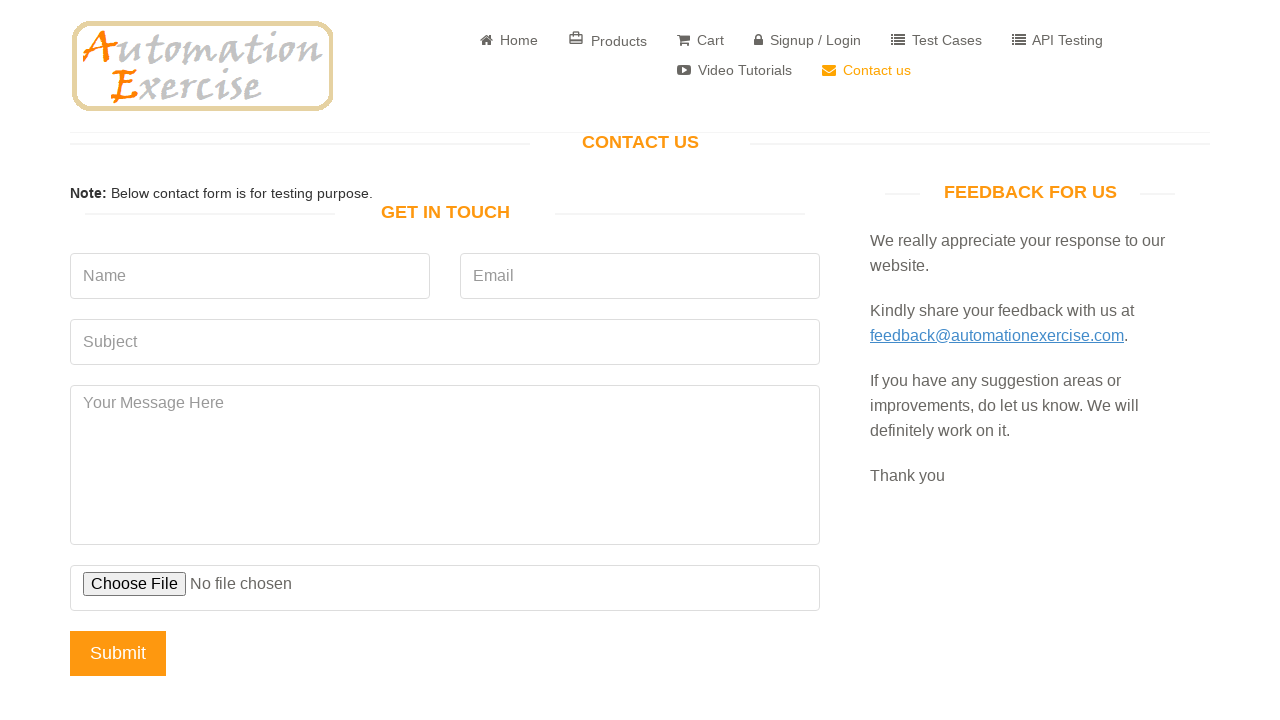

Filled name field with 'Kobe' on input[name='name']
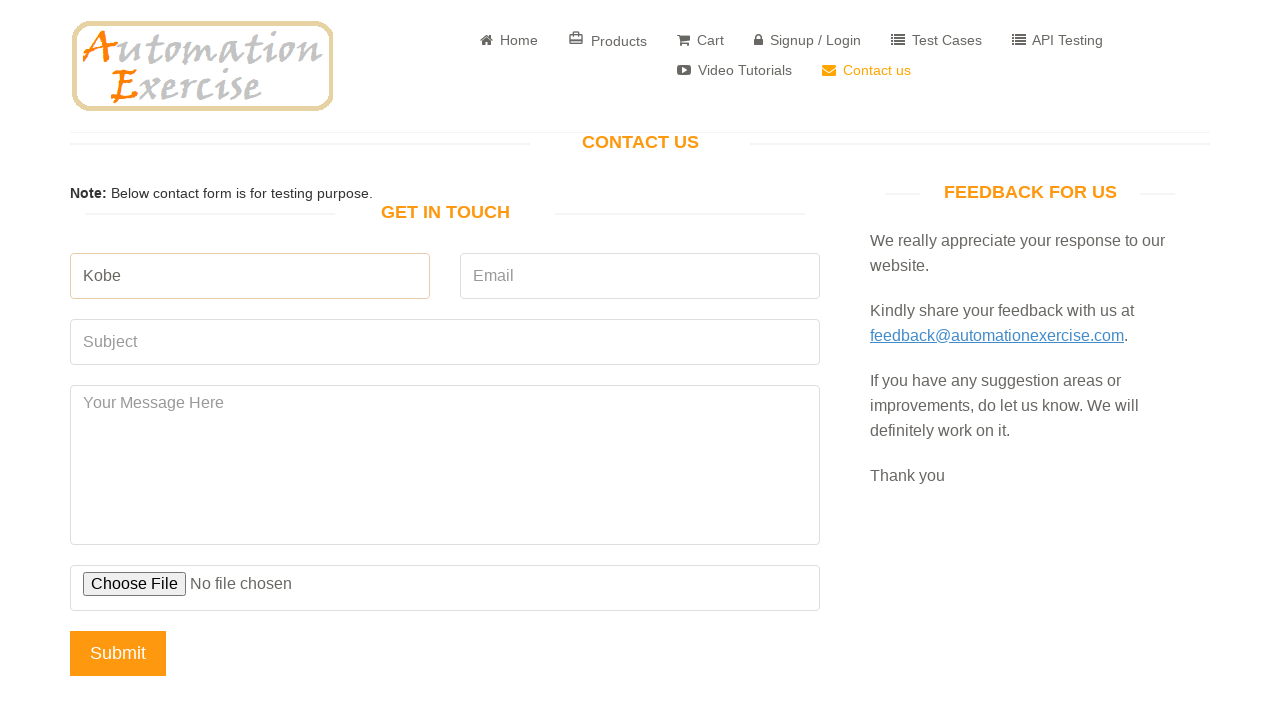

Filled email field with 'test@test.com' on input[name='email']
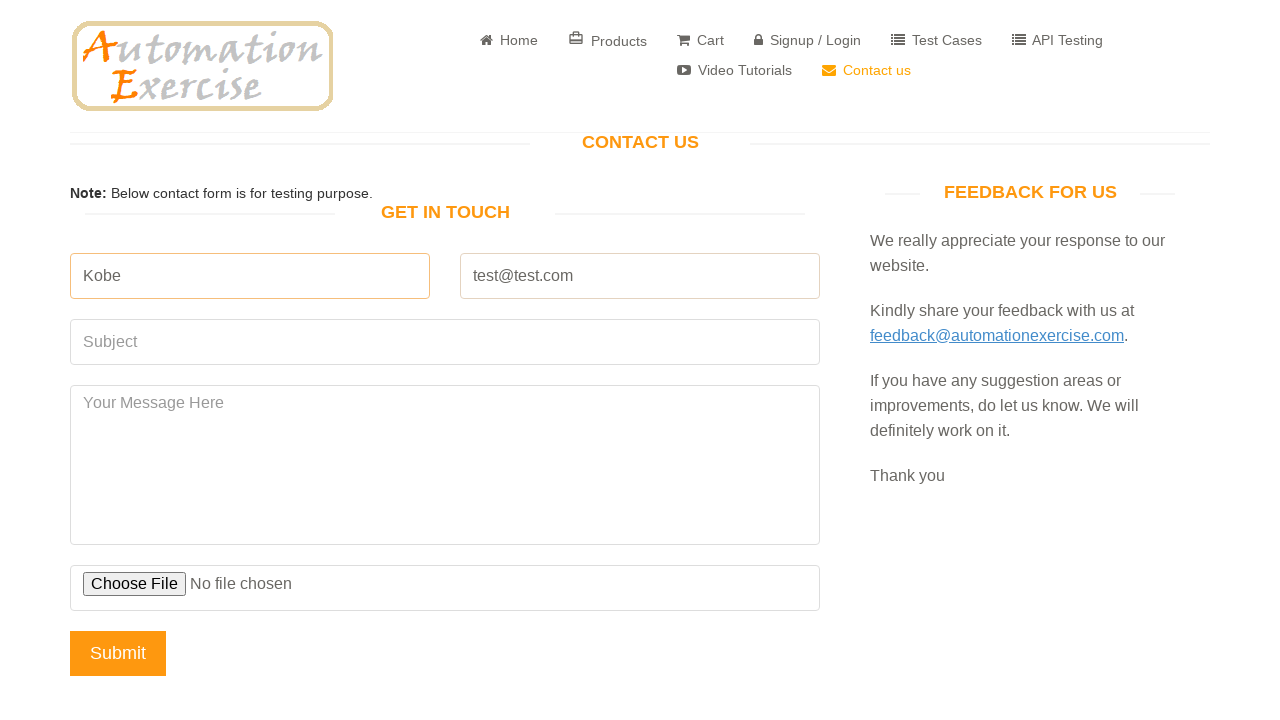

Filled subject field with 'test subject' on input[name='subject']
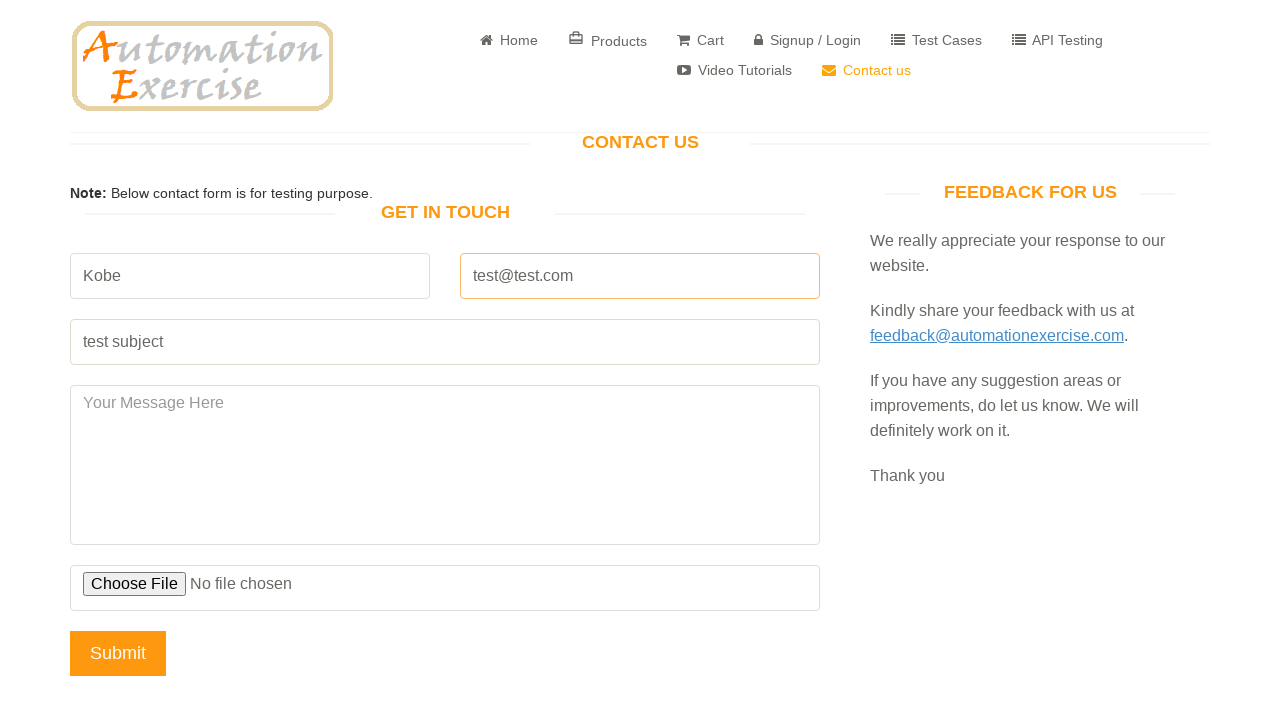

Filled message field with 'Message body' on textarea[name='message']
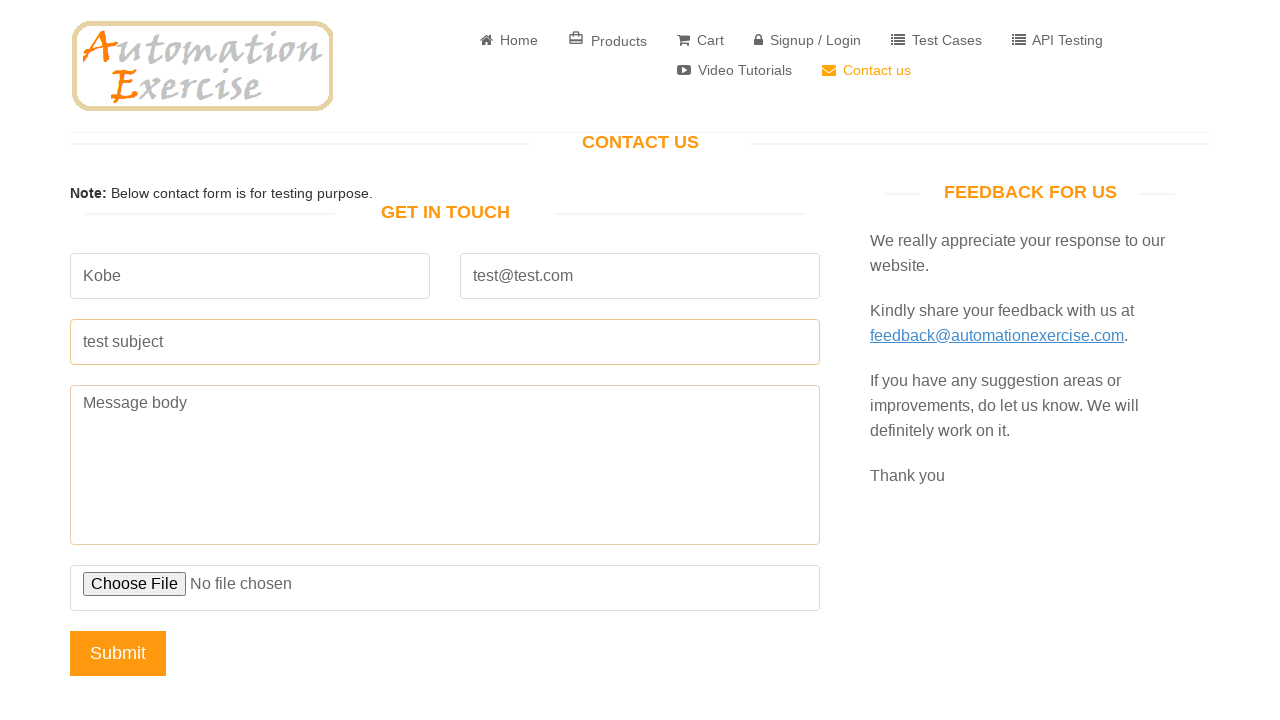

Clicked submit button to send contact form at (118, 653) on input[name='submit']
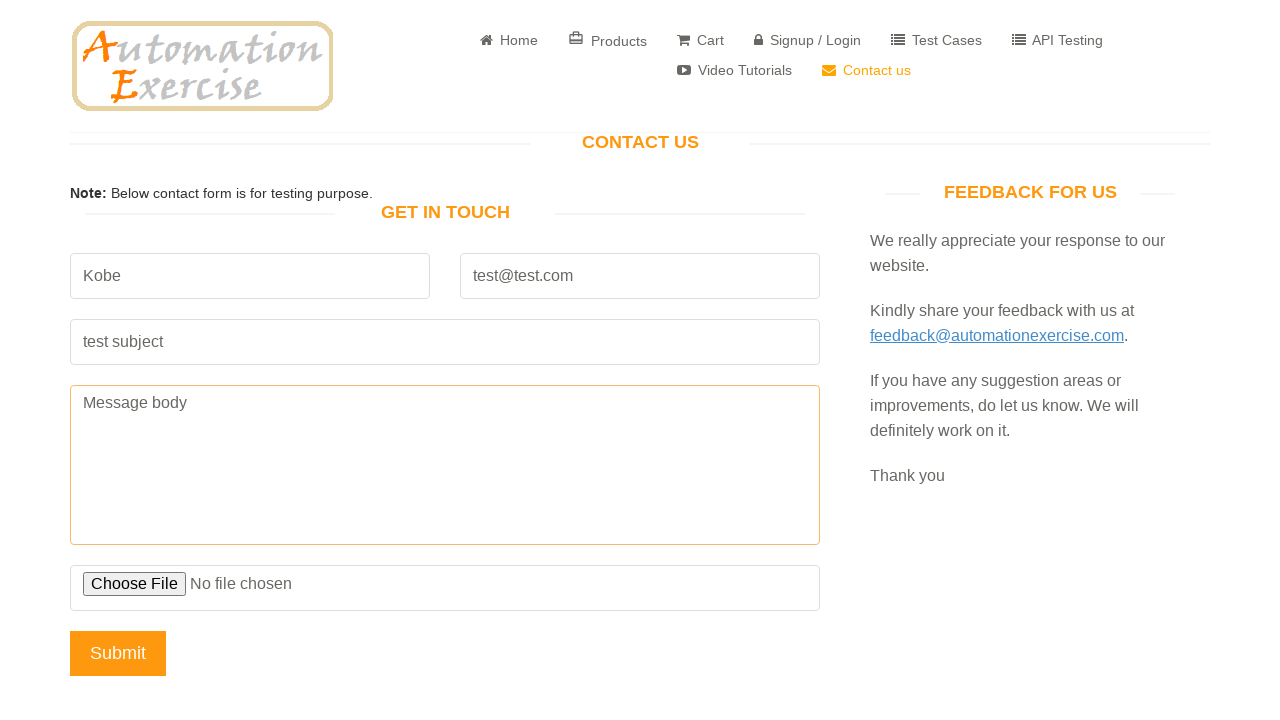

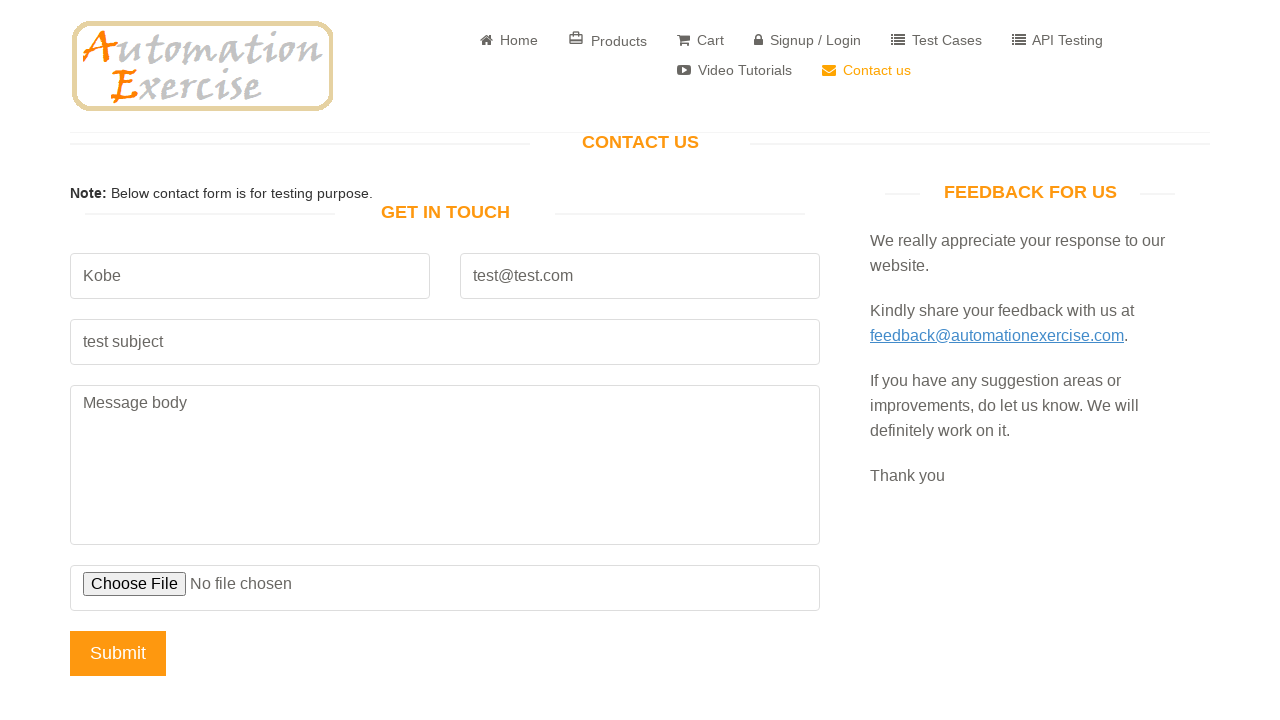